Tests contact form submission on an LMS website by navigating to the Contact page, filling in name, email, subject, and comments fields, then submitting the form and verifying the confirmation message appears.

Starting URL: https://alchemy.hguy.co/lms

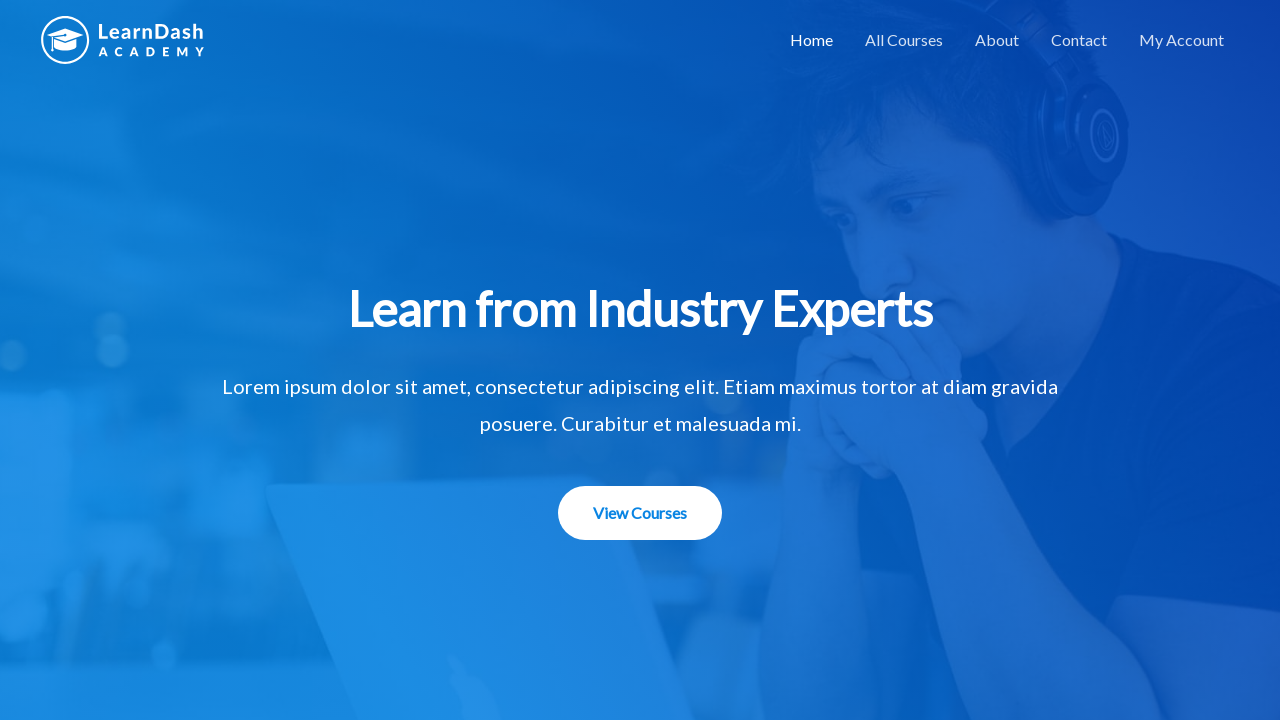

Clicked on Contact link to navigate to contact form page at (1079, 40) on xpath=//a[text()='Contact']
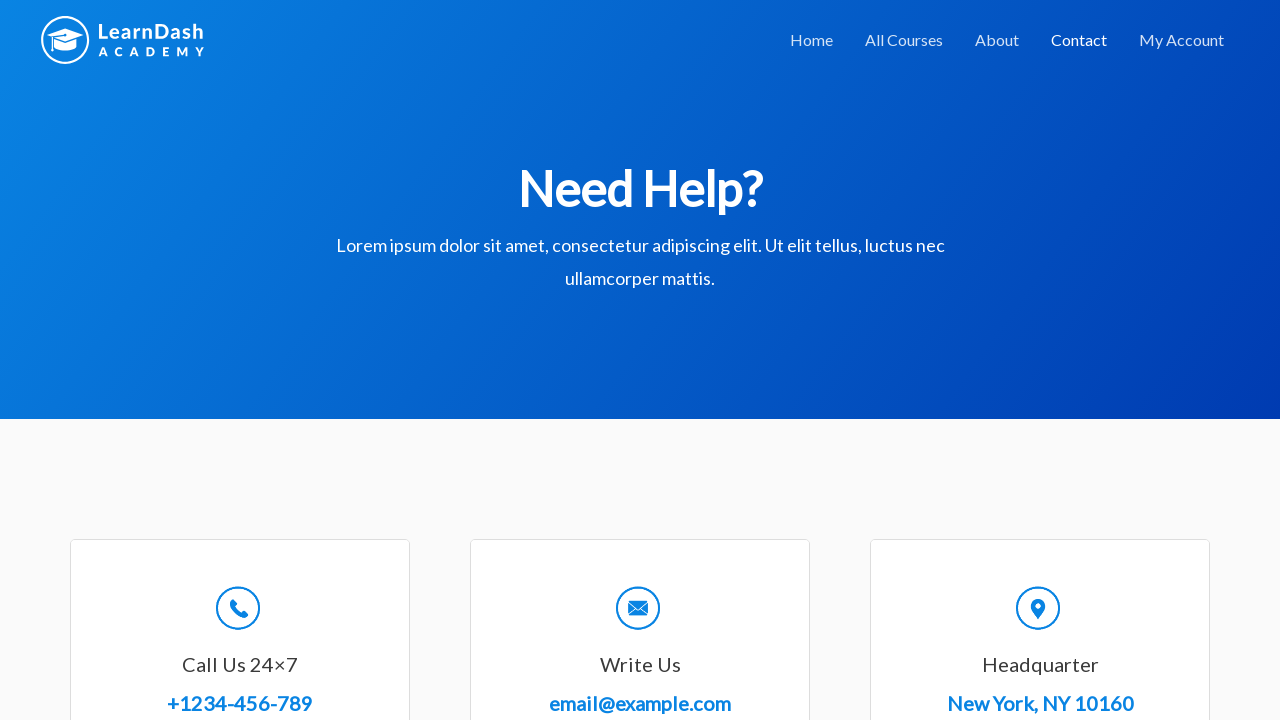

Filled in name field with 'Sarah Johnson' on #wpforms-8-field_0
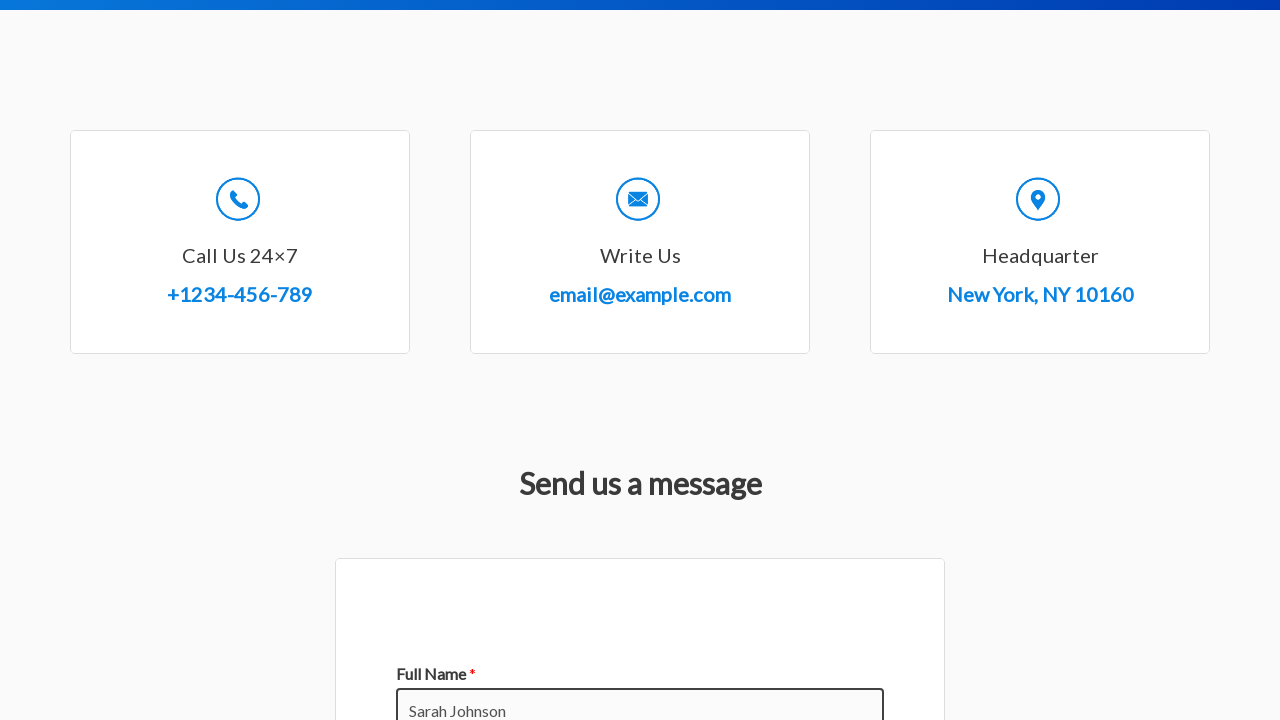

Filled in email field with 'sarah.johnson@testmail.com' on #wpforms-8-field_1
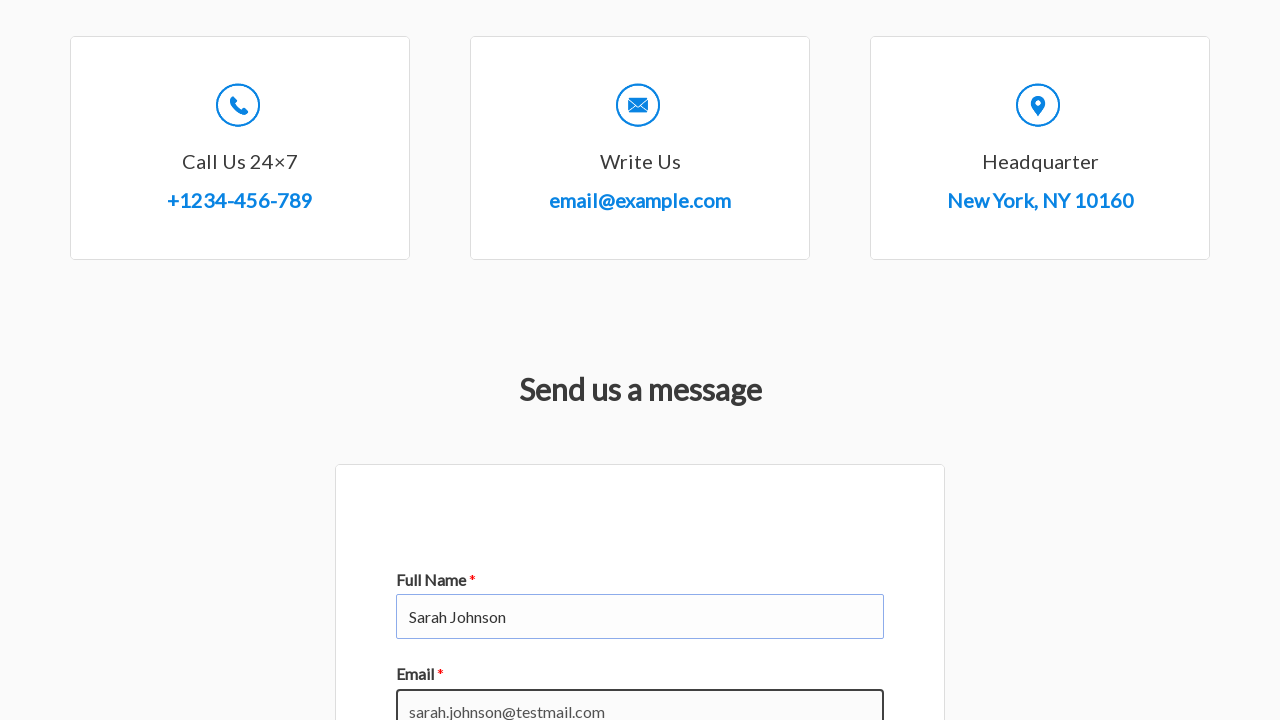

Filled in subject field with 'Inquiry about course enrollment' on #wpforms-8-field_3
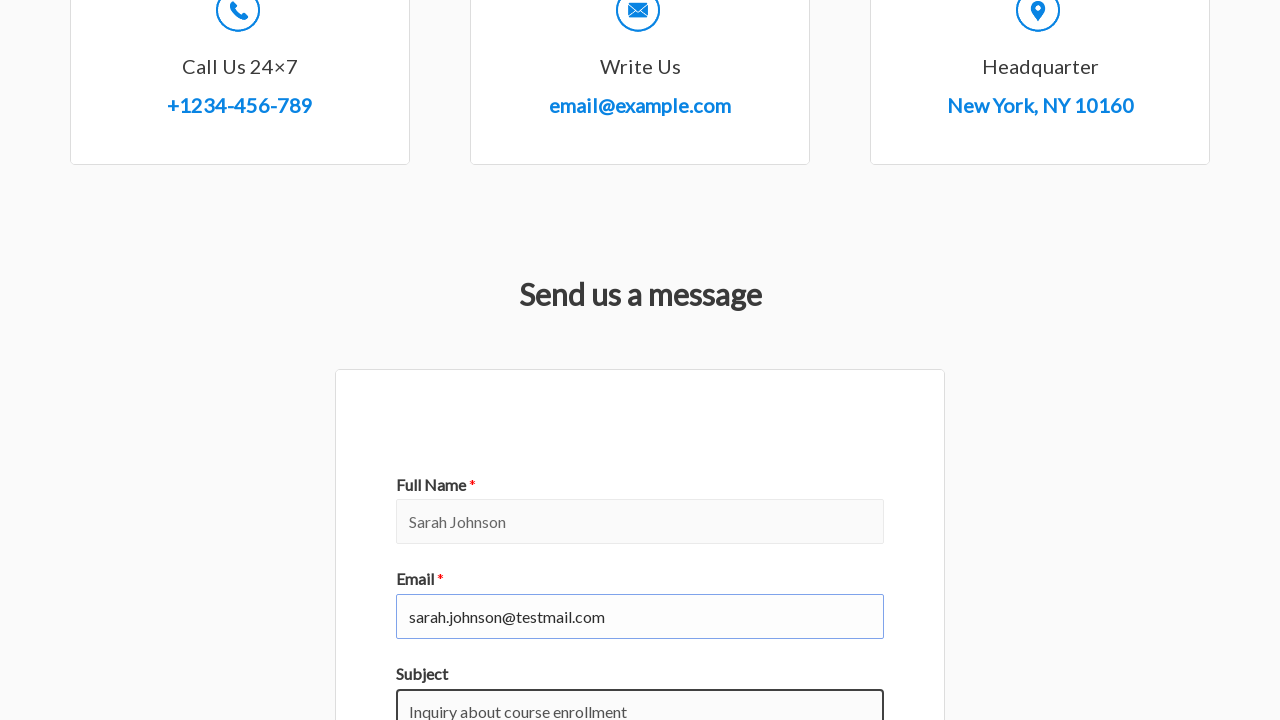

Filled in comments field with course inquiry message on #wpforms-8-field_2
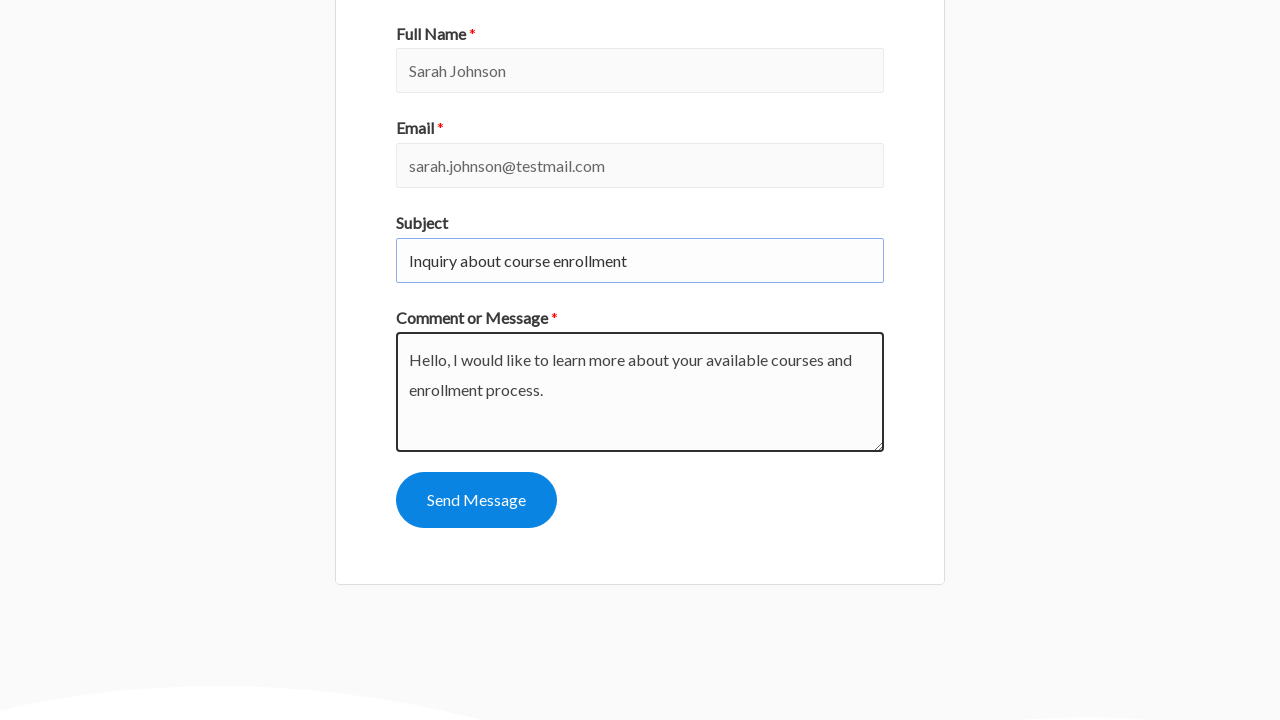

Clicked submit button to submit the contact form at (476, 500) on xpath=//button[@type='submit']
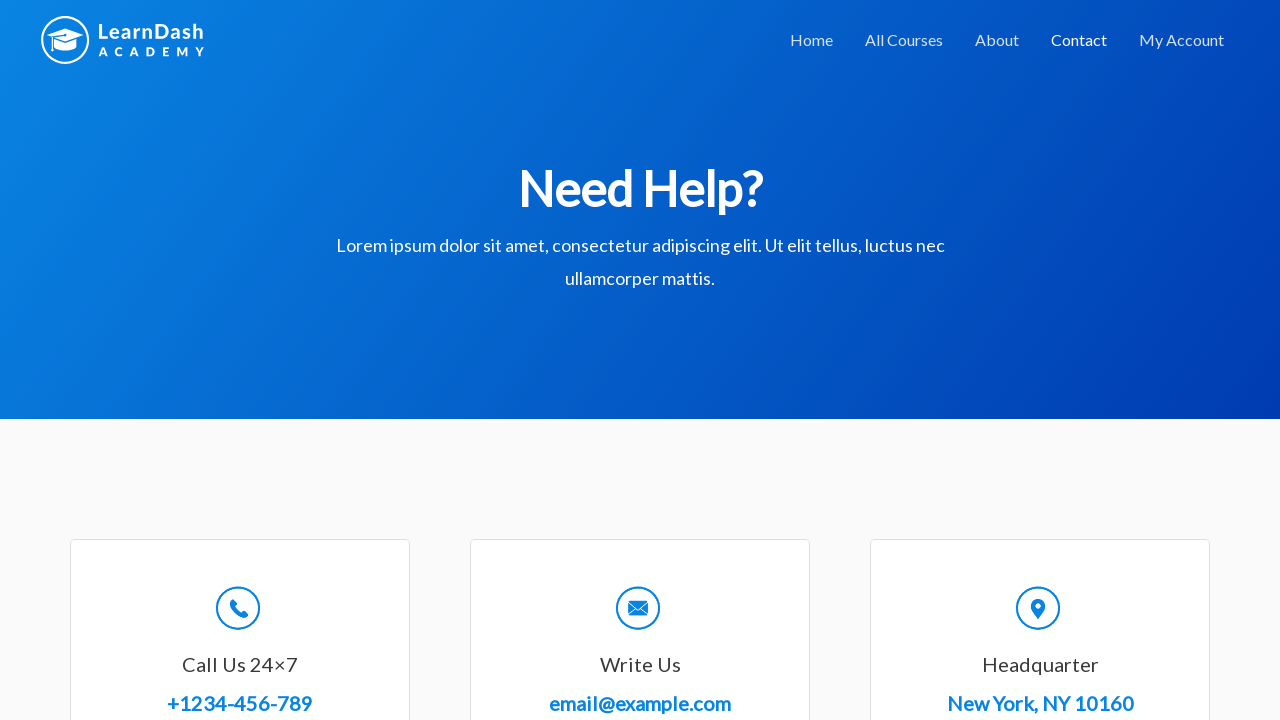

Confirmation message appeared - contact form submission successful
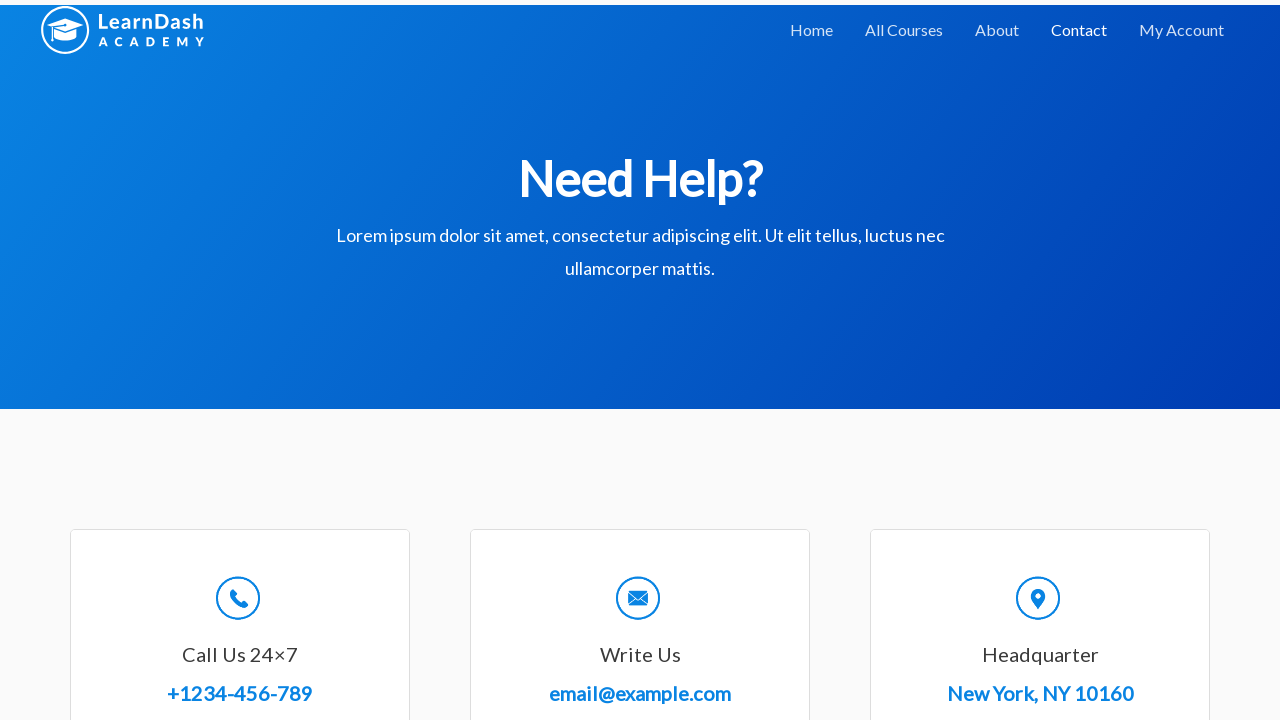

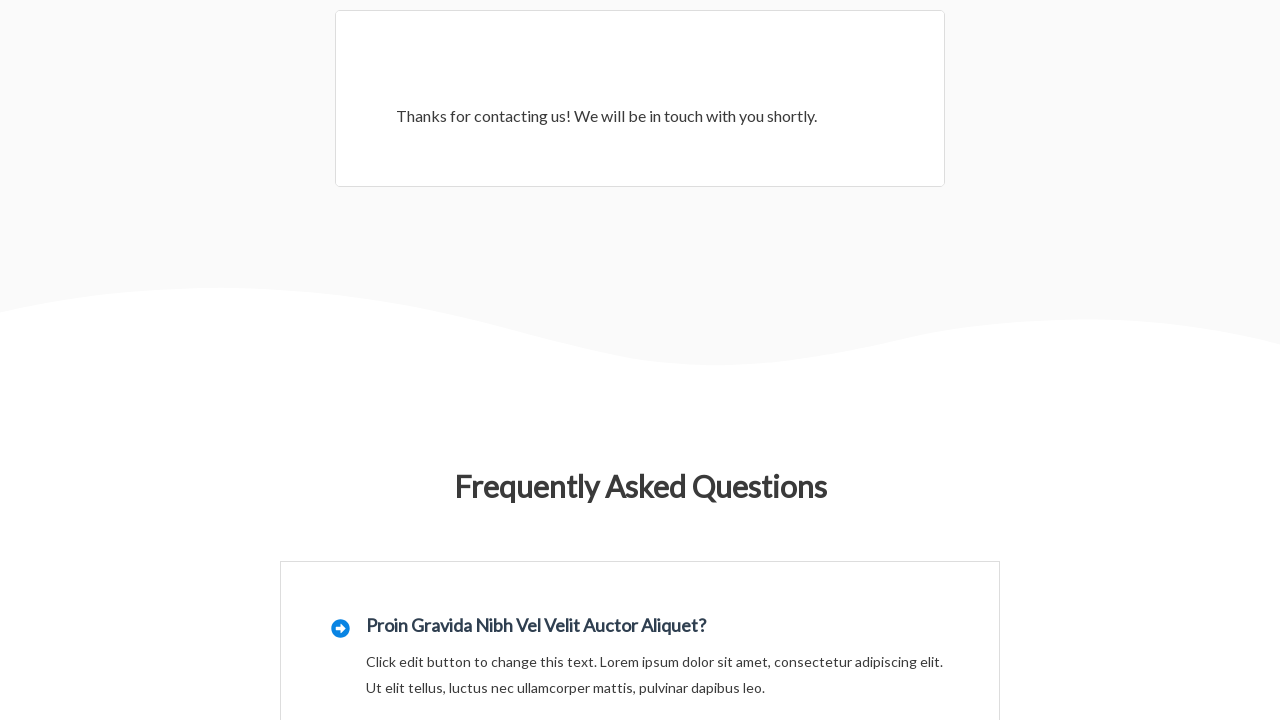